Navigates to the Dialog boxes page and verifies the URL and page title

Starting URL: https://bonigarcia.dev/selenium-webdriver-java/

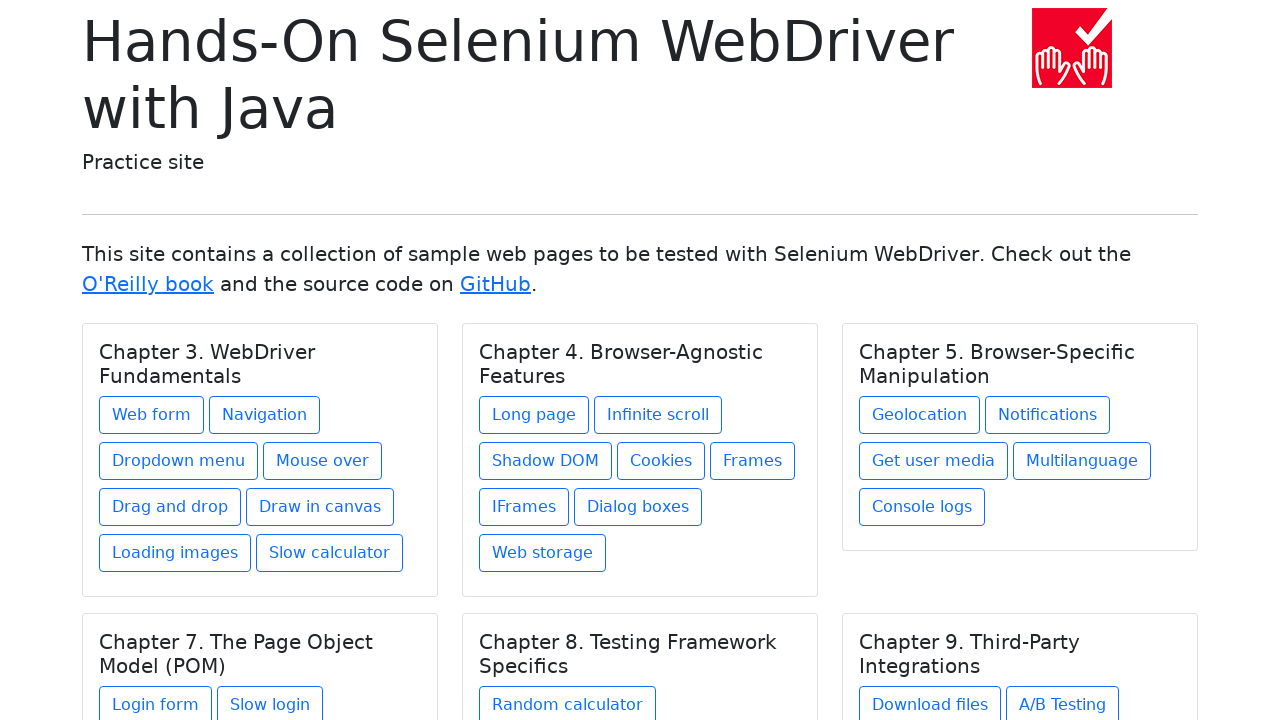

Clicked on Dialog boxes link from Chapter 4 at (638, 507) on xpath=//h5[text()='Chapter 4. Browser-Agnostic Features']/../a[@href='dialog-box
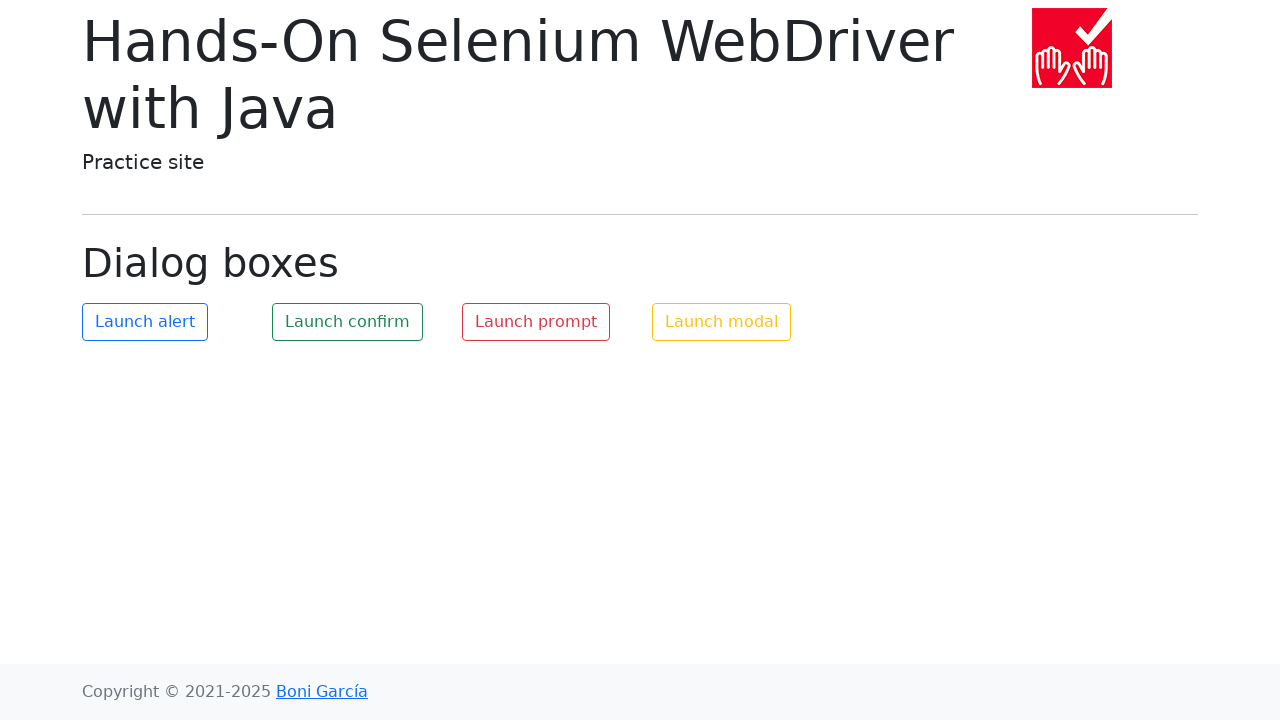

Dialog boxes page loaded and title element is present
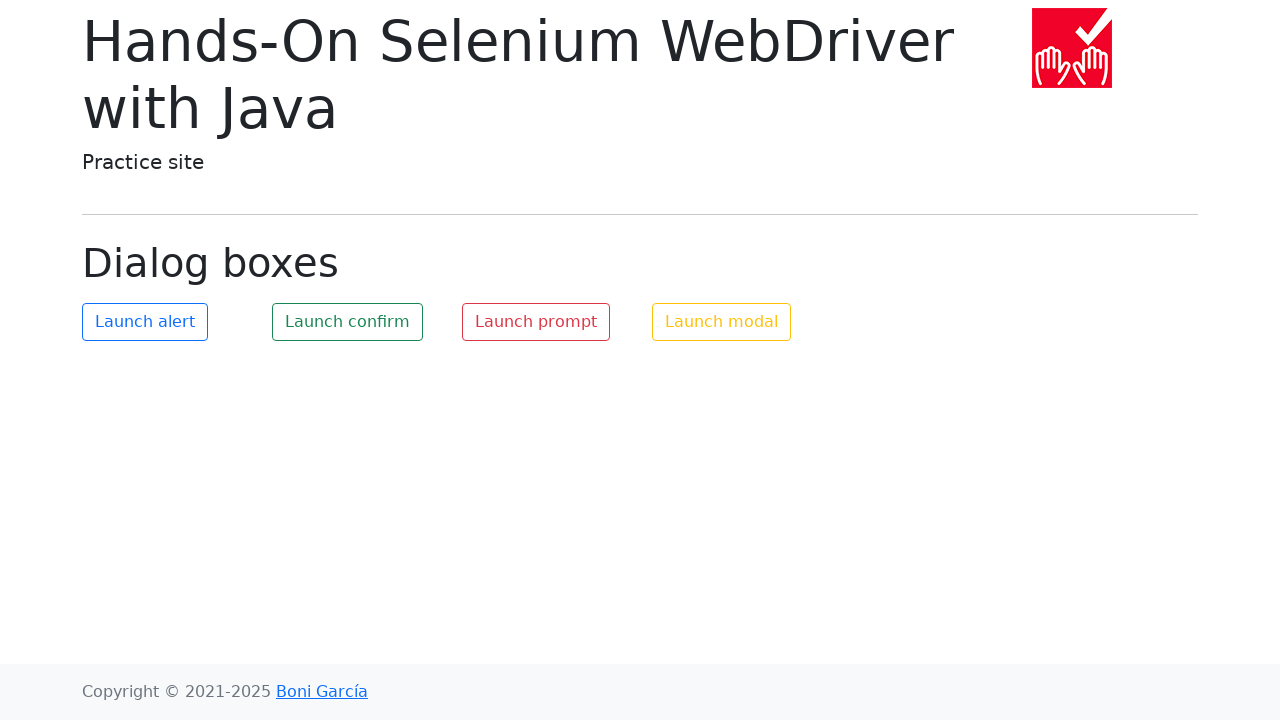

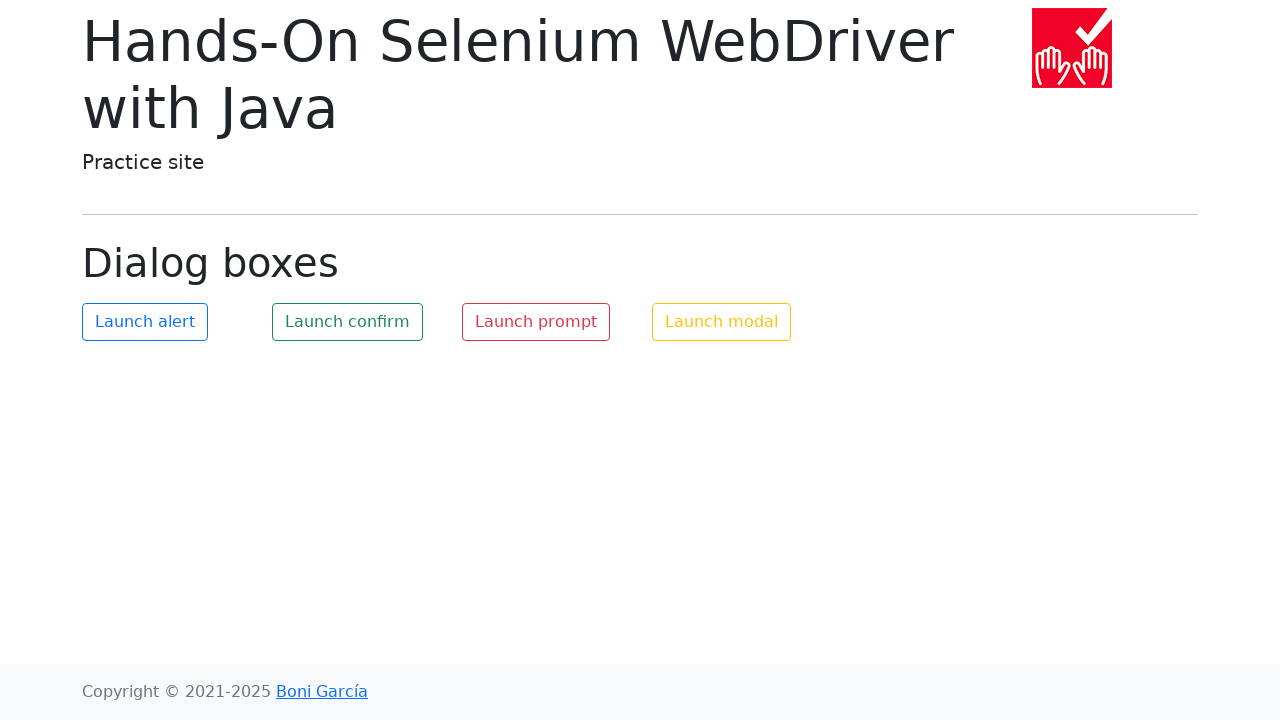